Tests interacting with a form field on the XPath practice page by entering text into the pizza input field

Starting URL: https://selectorshub.com/xpath-practice-page/

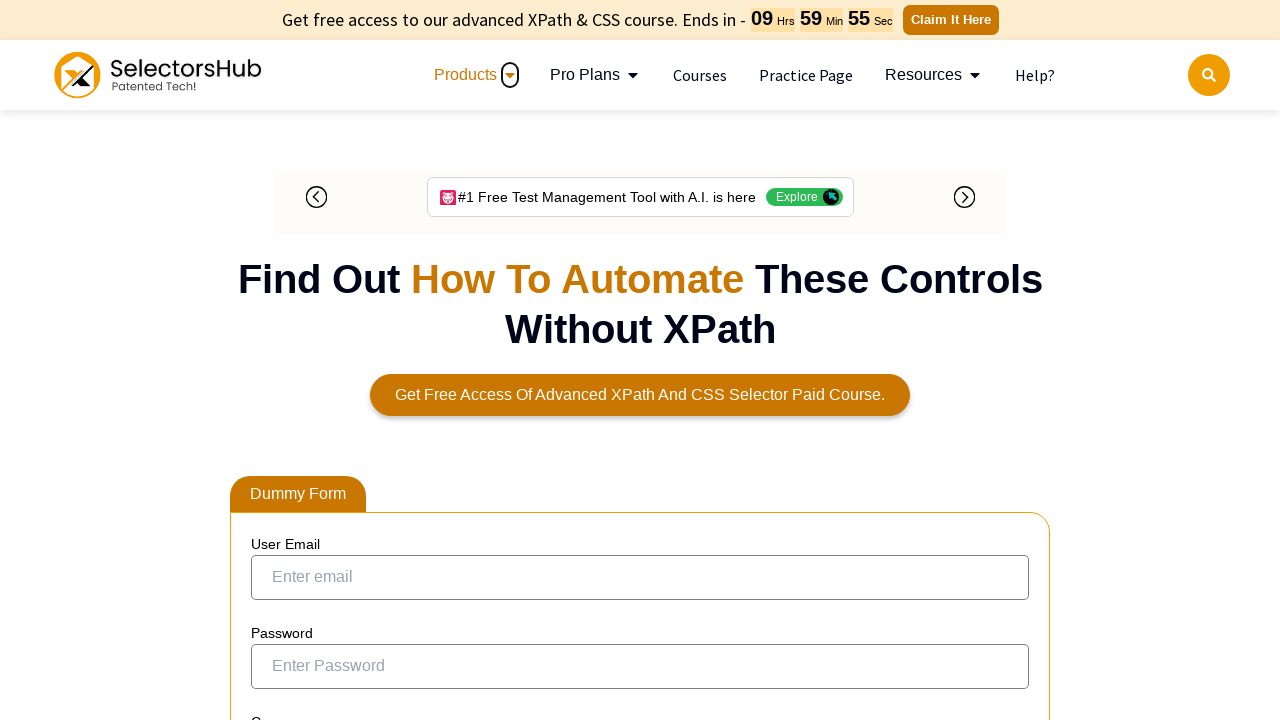

Filled pizza input field with 'farmhouse' on input#pizza
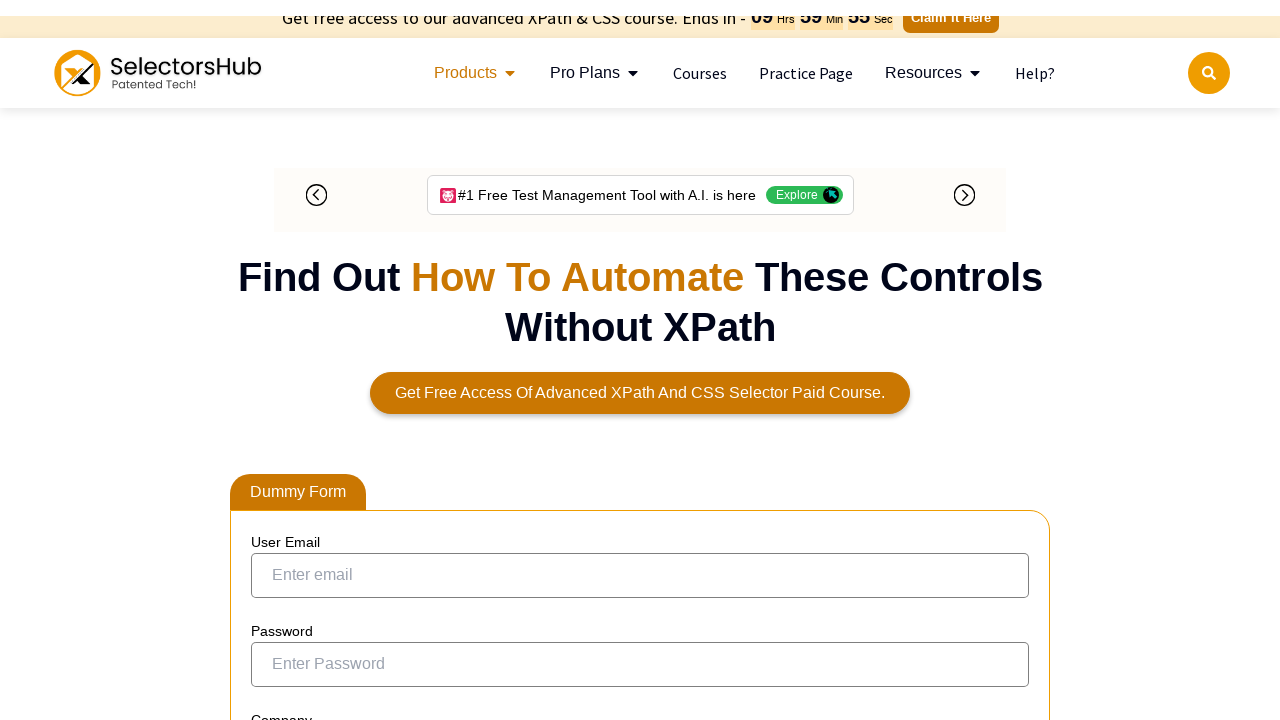

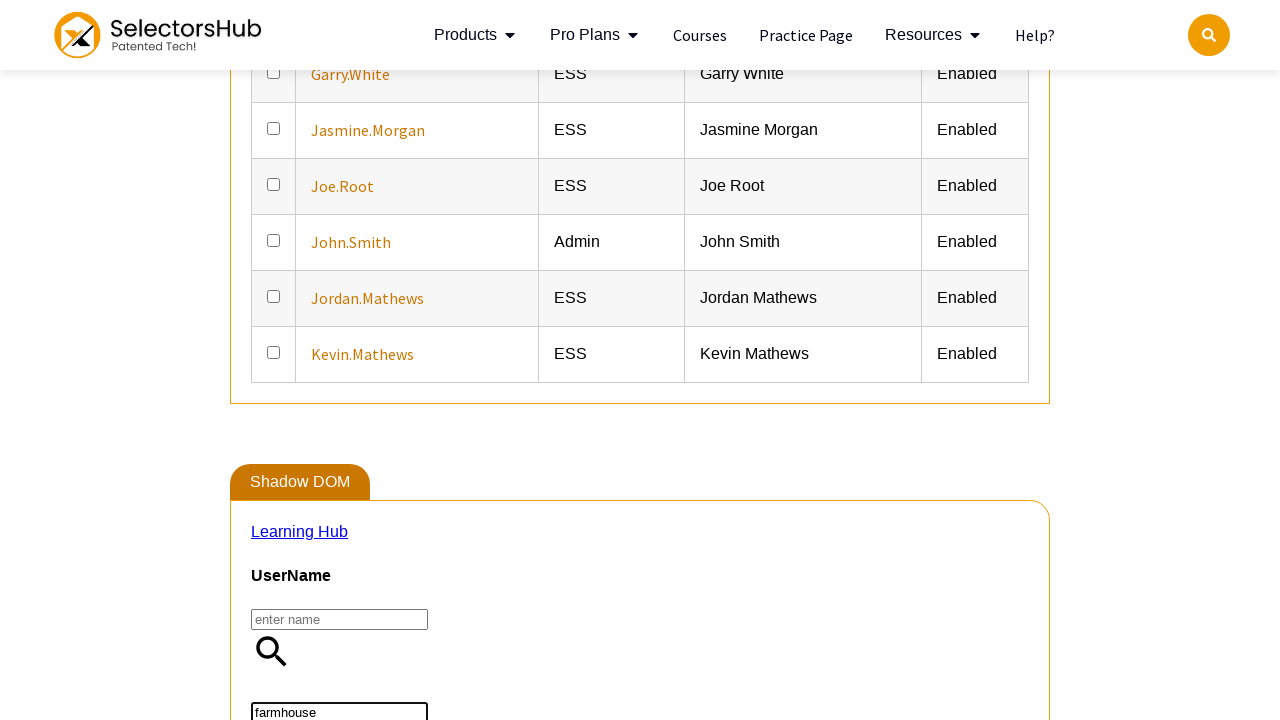